Opens Target Circle page and waits for it to load

Starting URL: https://www.target.com/circle

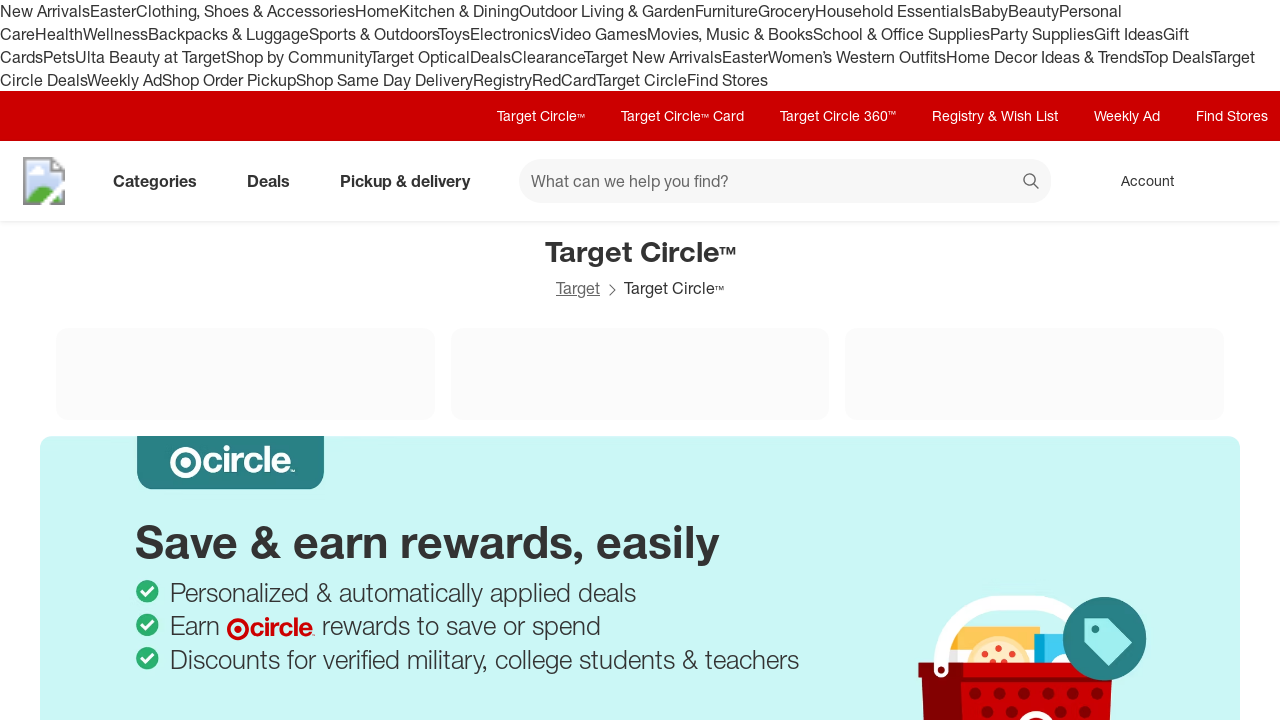

Waited 5 seconds for Target Circle page to load
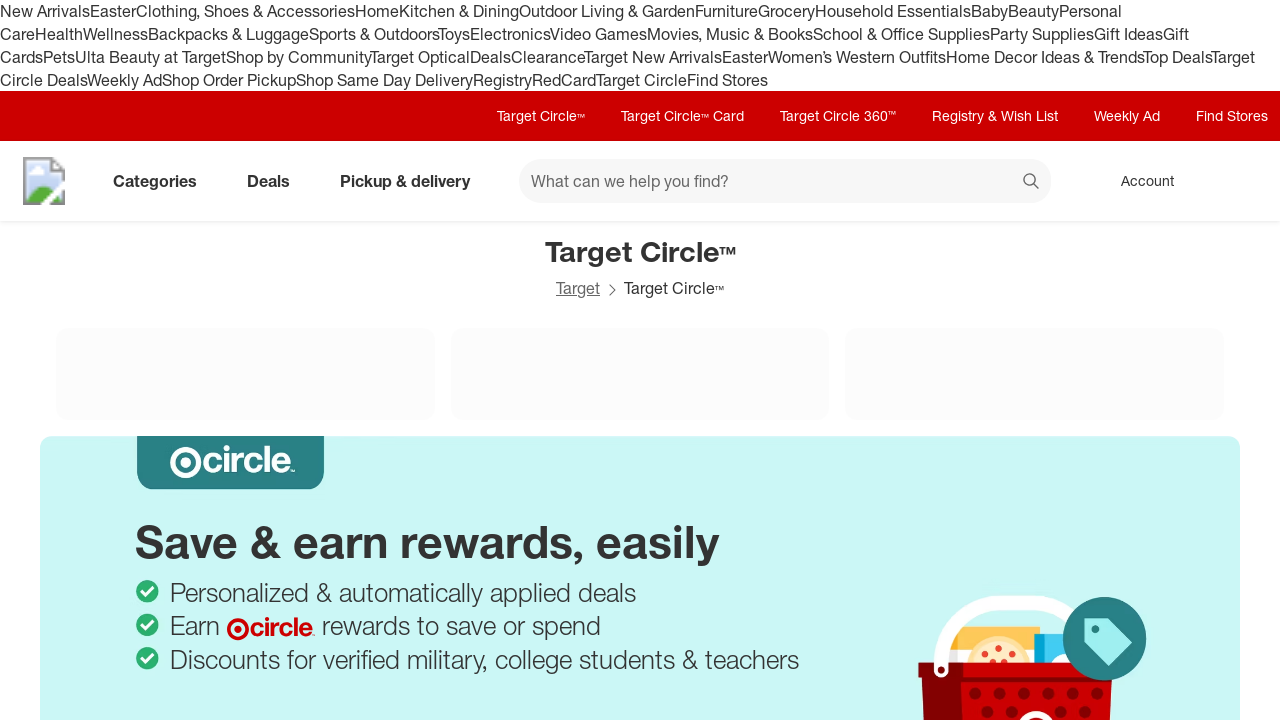

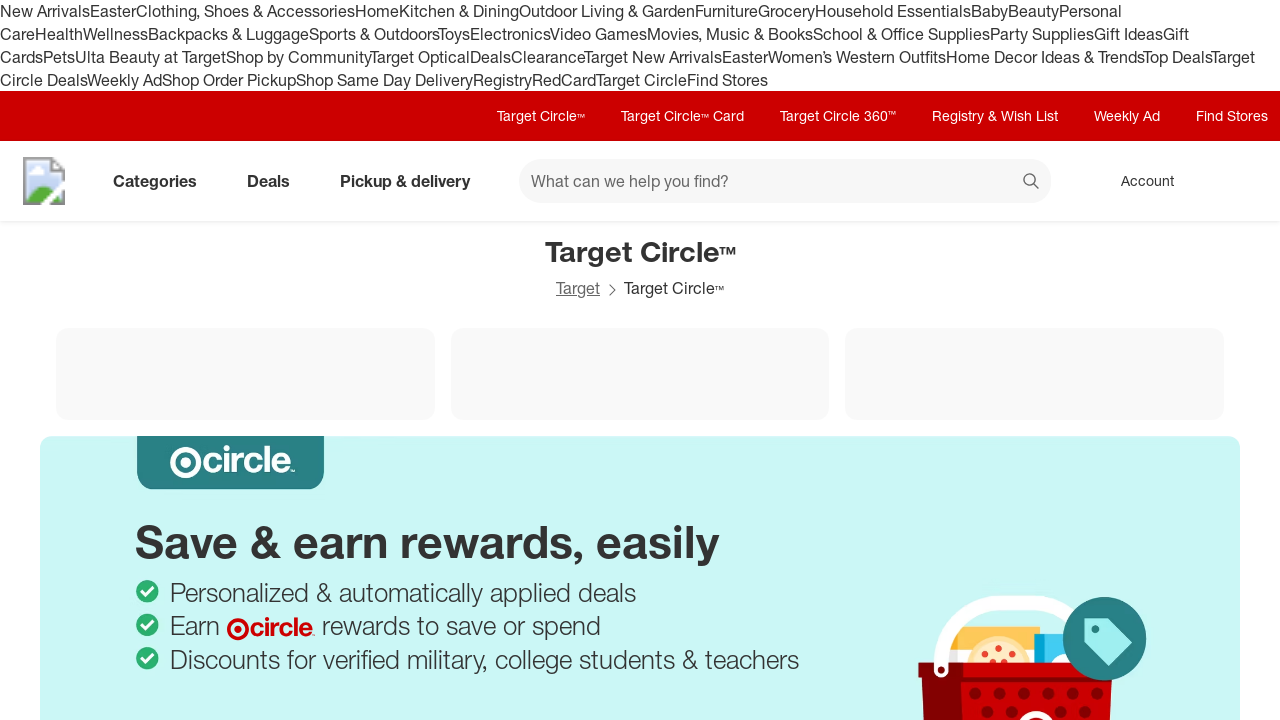